Tests entry ad modal in a loop by navigating to the page, closing the ad, and reloading multiple times

Starting URL: https://the-internet.herokuapp.com

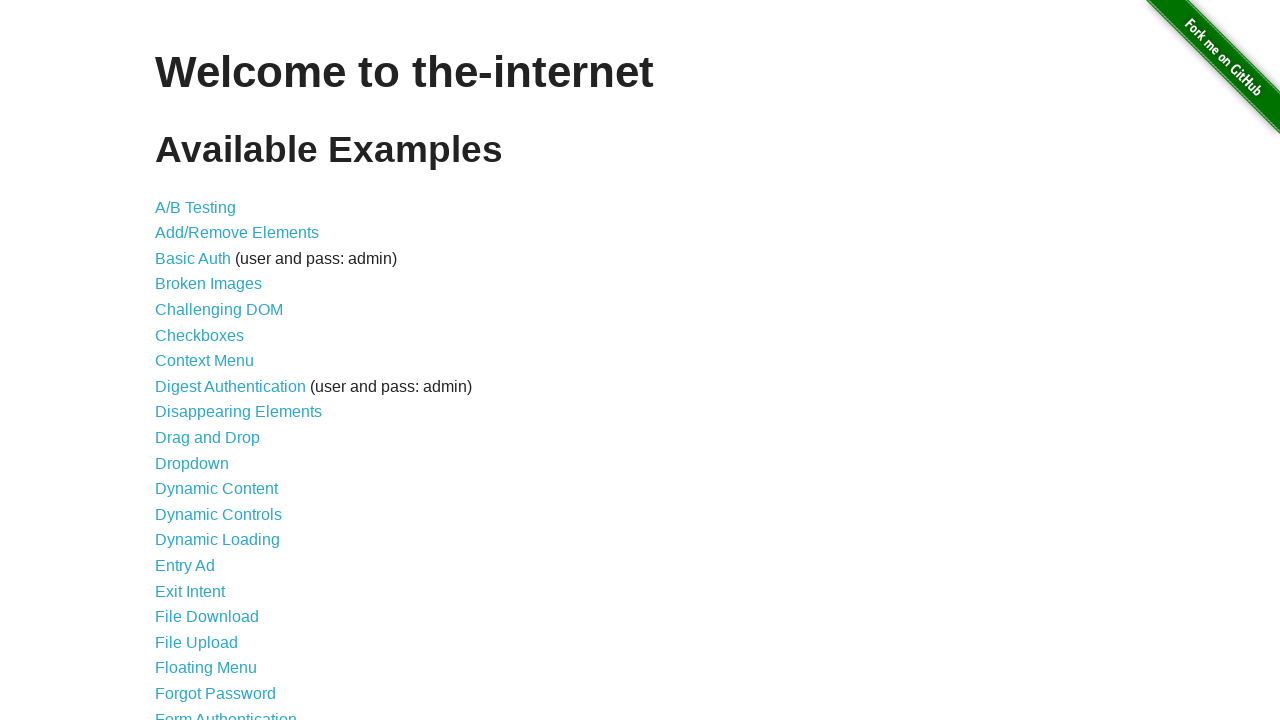

Clicked on Entry Ad link at (185, 566) on internal:role=link[name="Entry Ad"i]
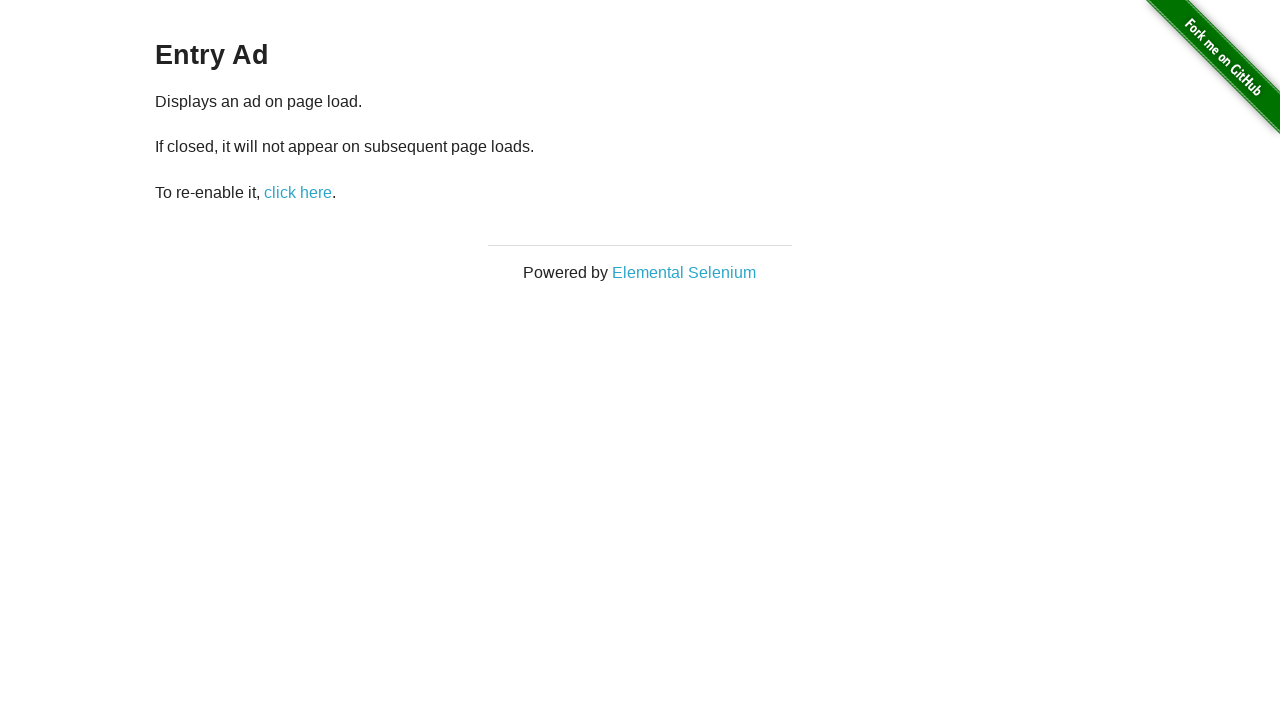

Page load state completed
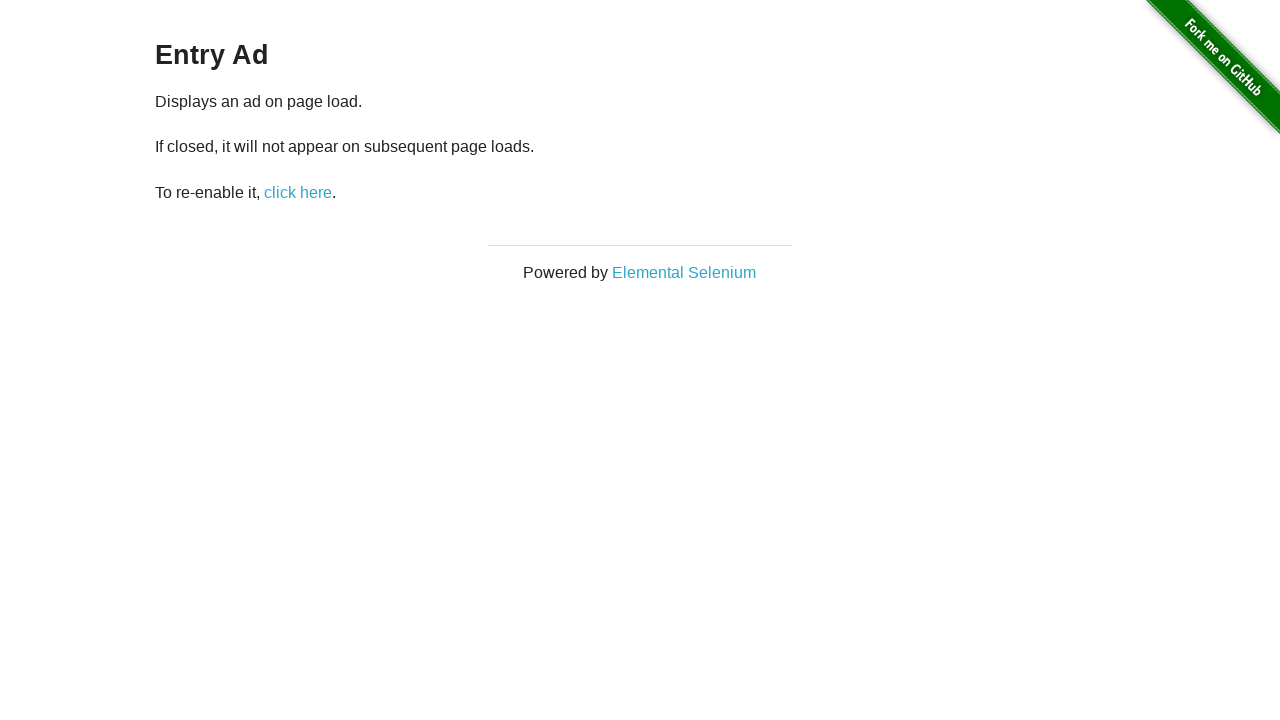

Waited 2000ms for modal to appear
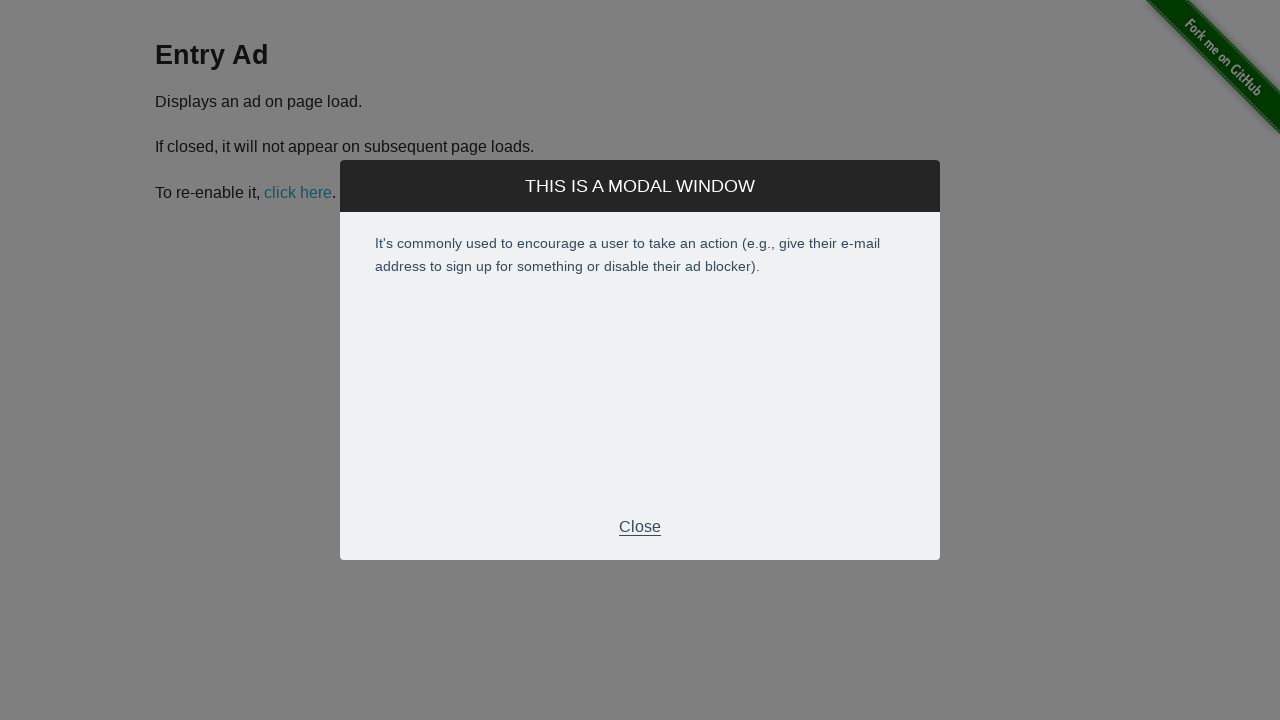

Located close button in modal footer
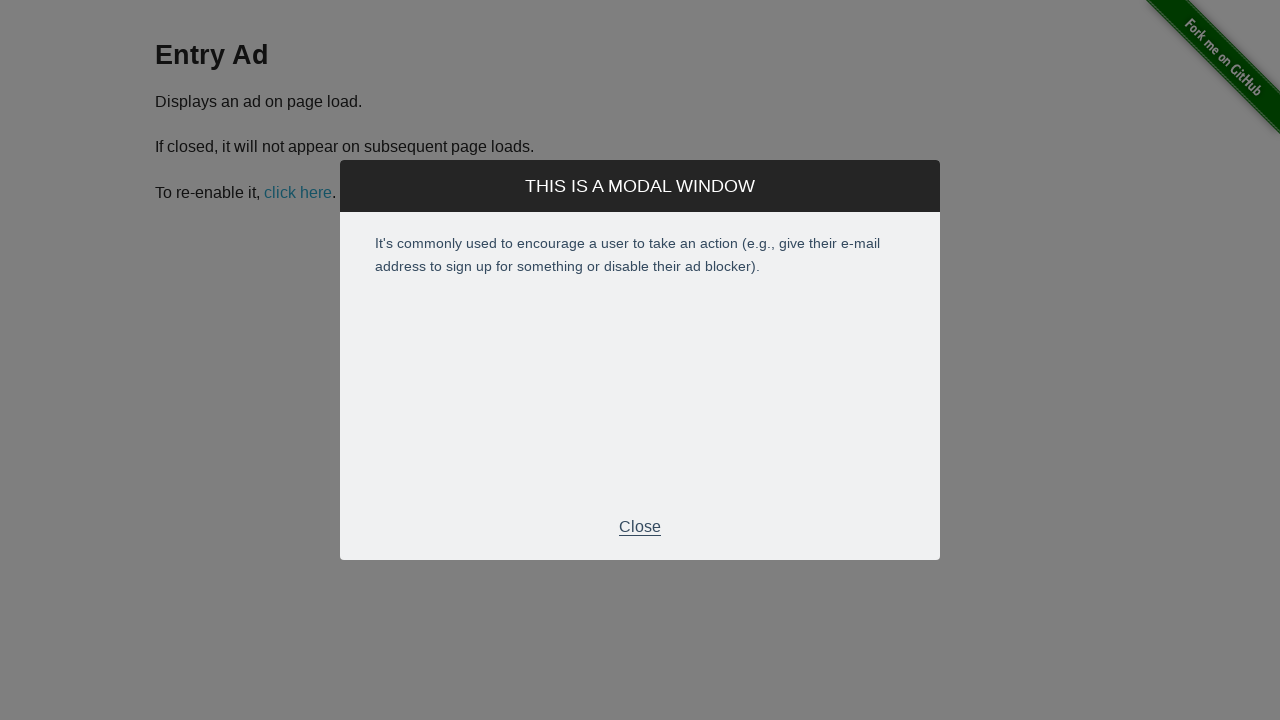

Clicked close button on entry ad modal at (640, 527) on xpath=//div[@class='modal-footer']//p[text()='Close'] >> nth=0
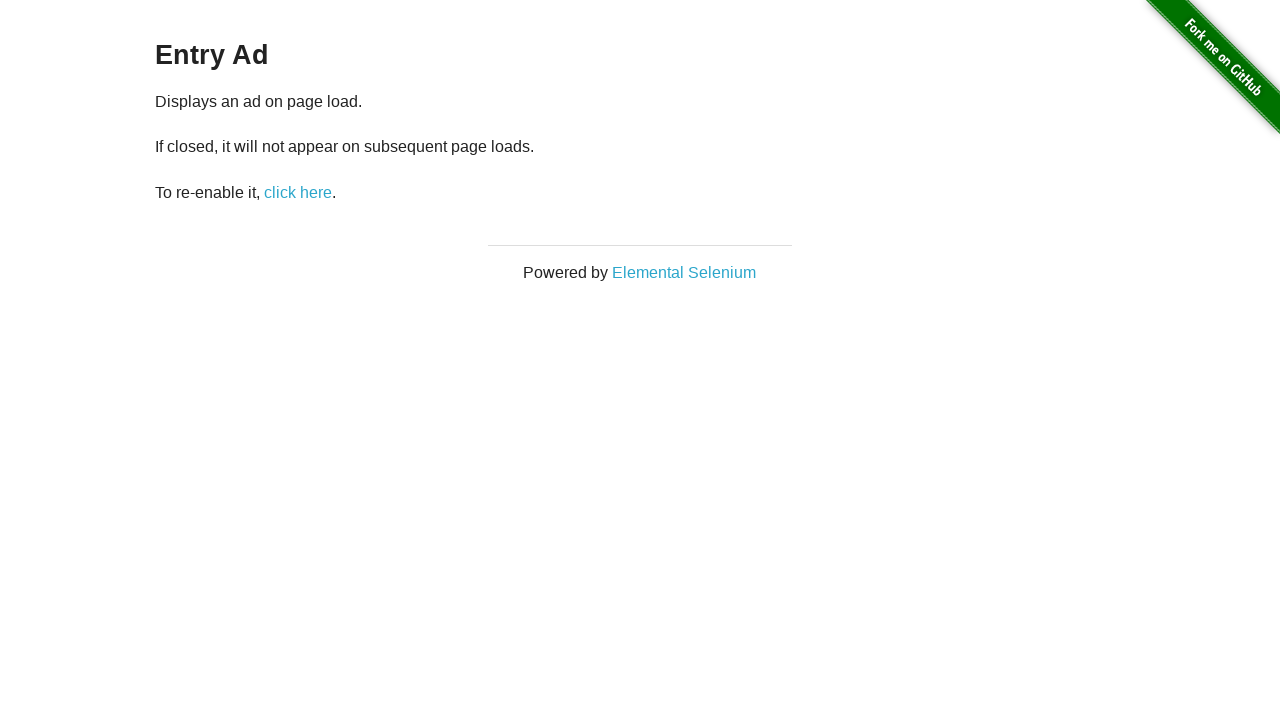

Reloaded page to trigger entry ad again
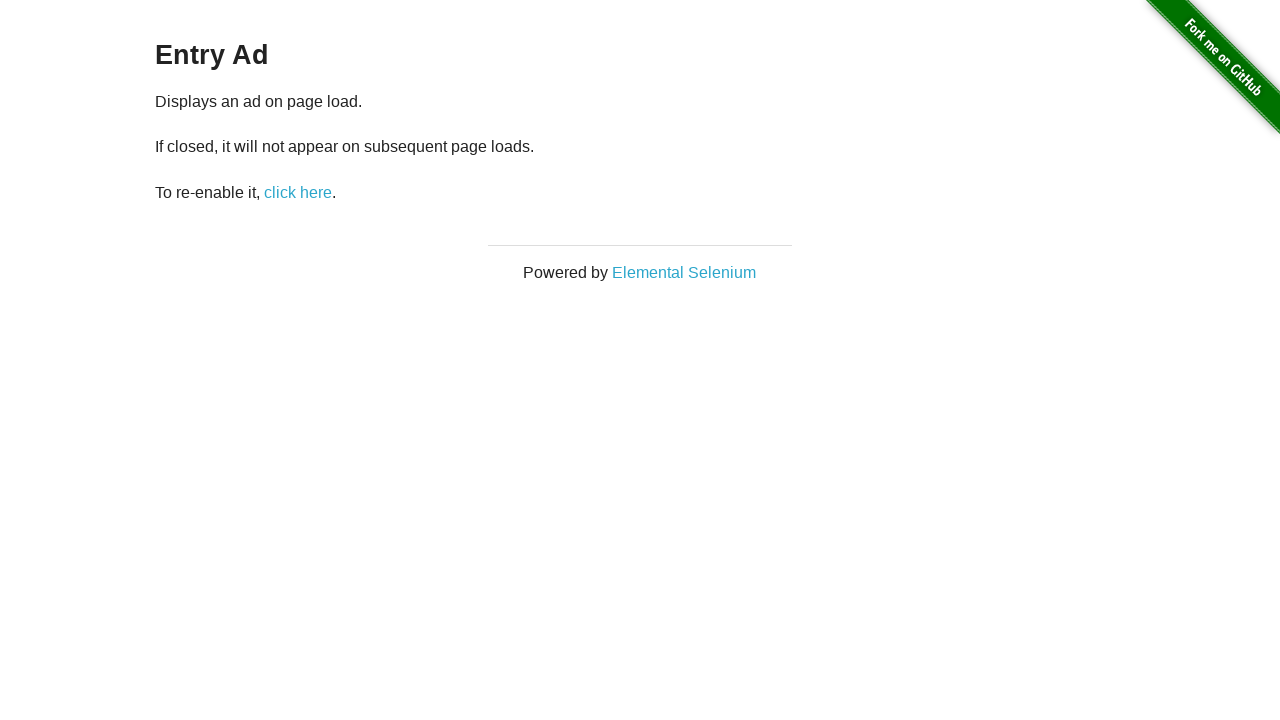

Page load state completed after reload
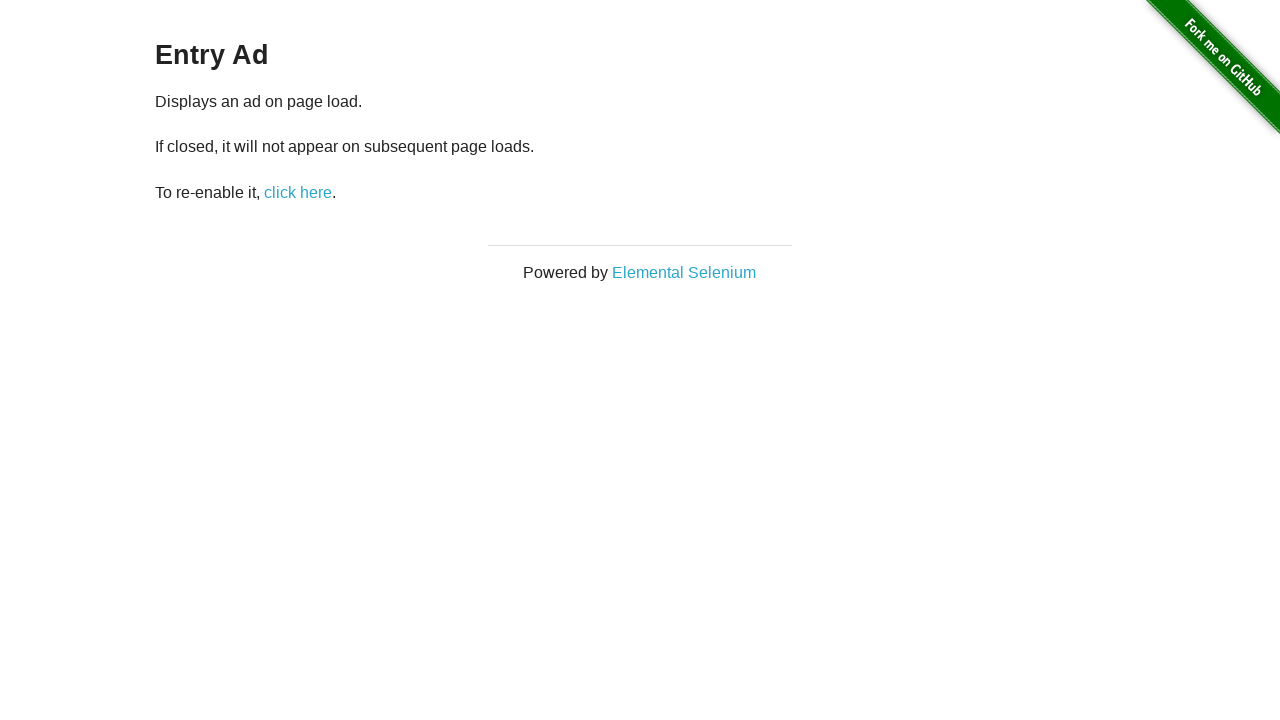

Page load state completed
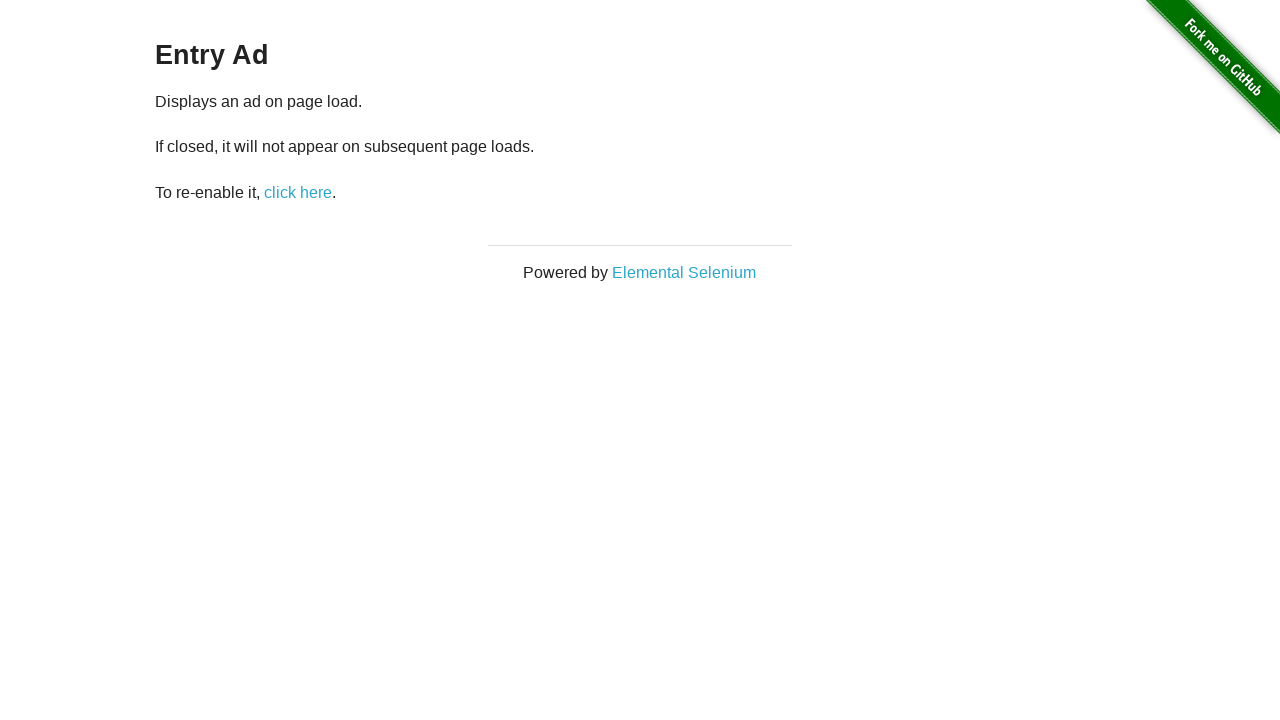

Waited 2000ms for modal to appear
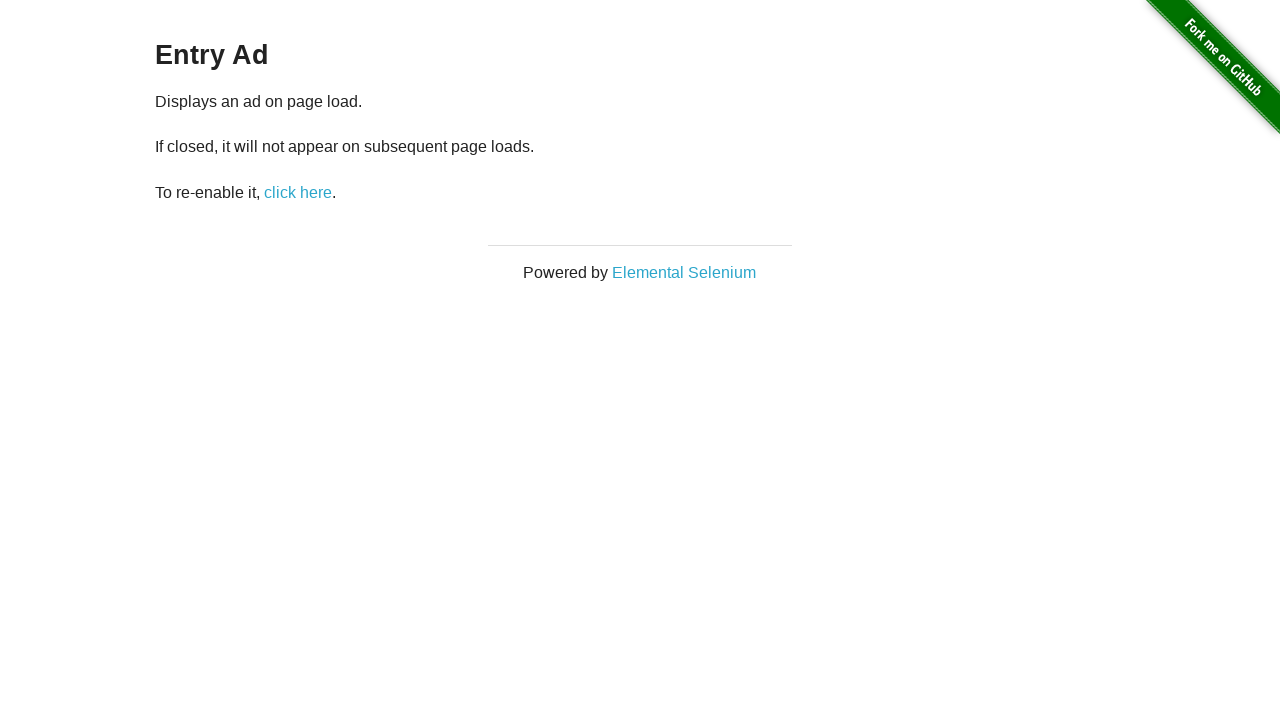

Located close button in modal footer
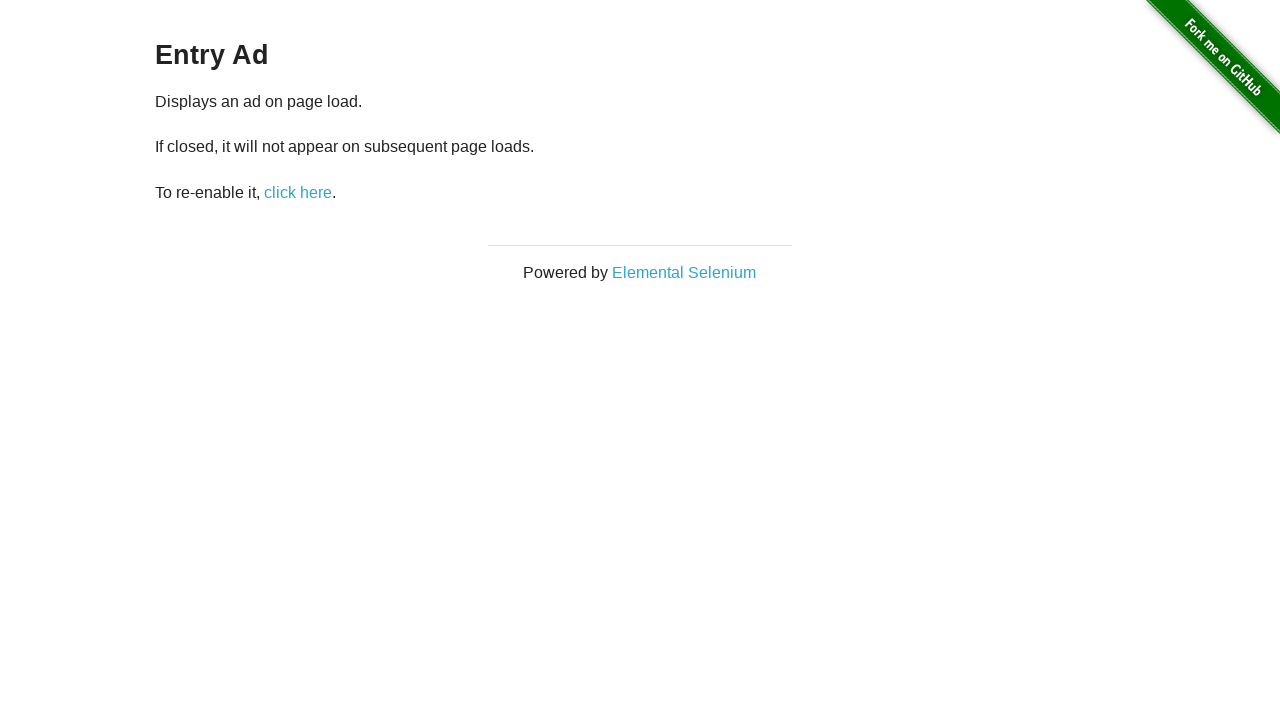

Close button not visible, exiting loop
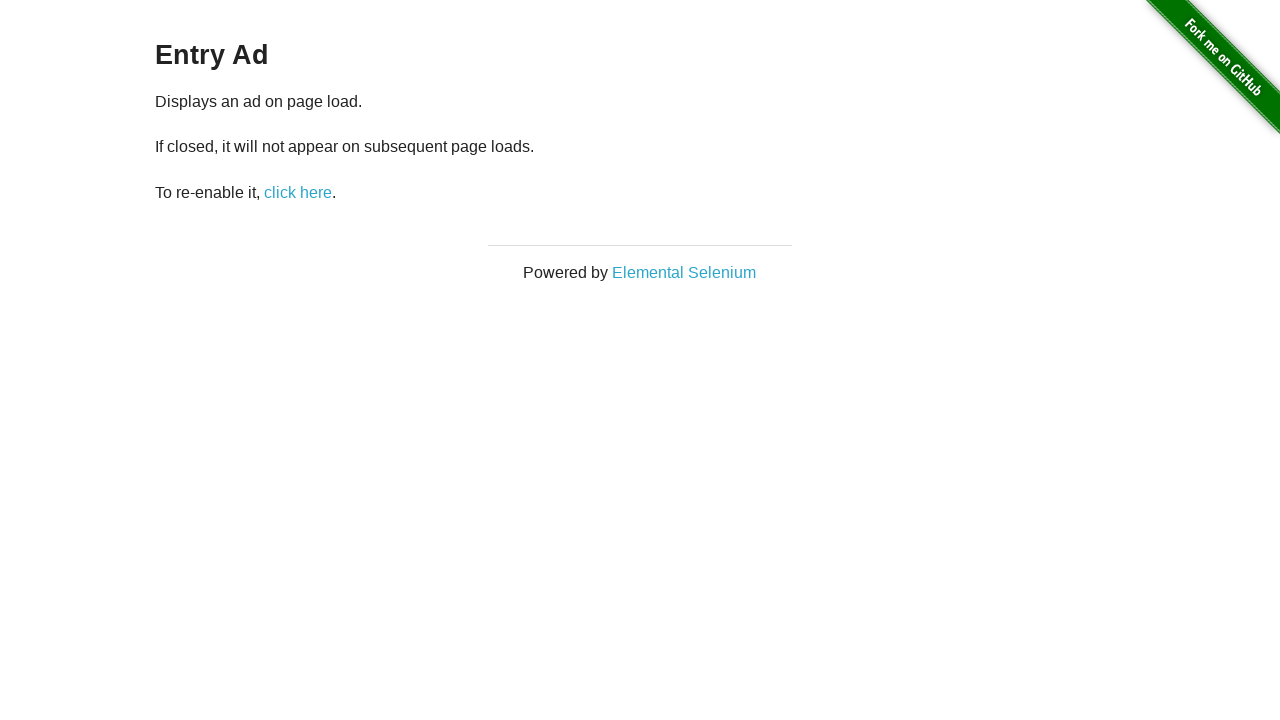

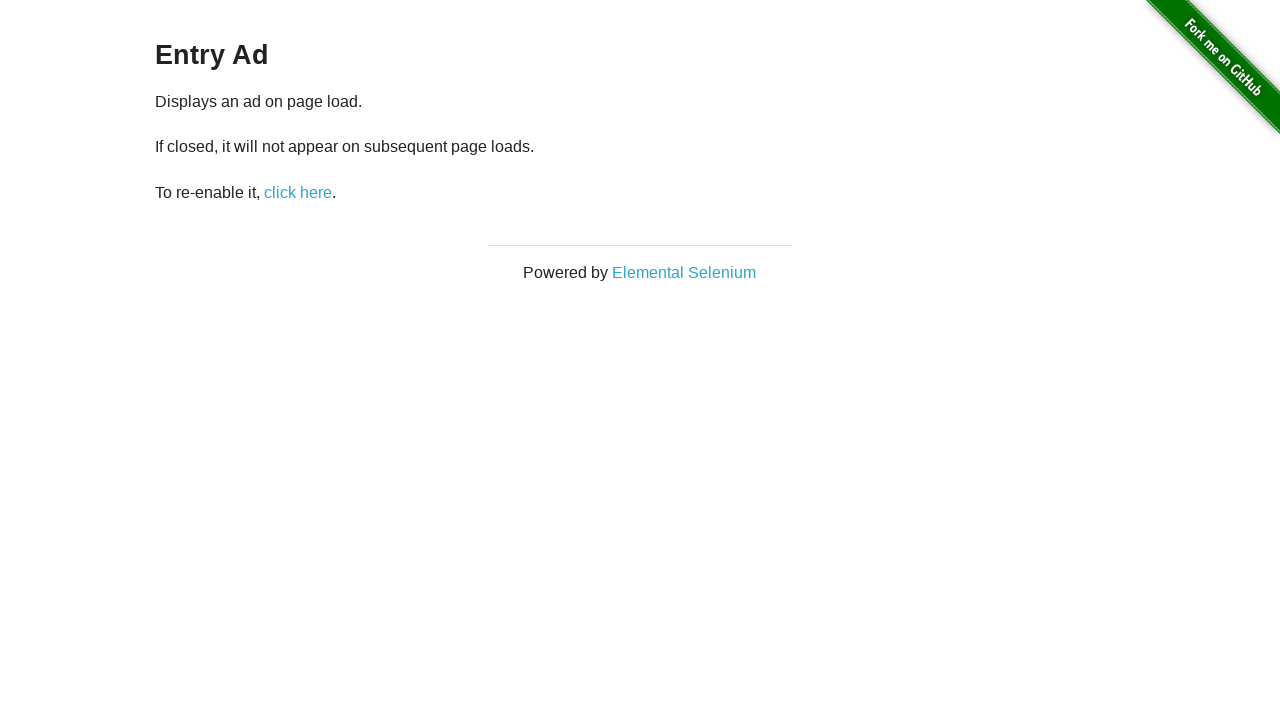